Navigates to the Skillbox website and verifies the page loads by checking the title

Starting URL: https://skillbox.ru

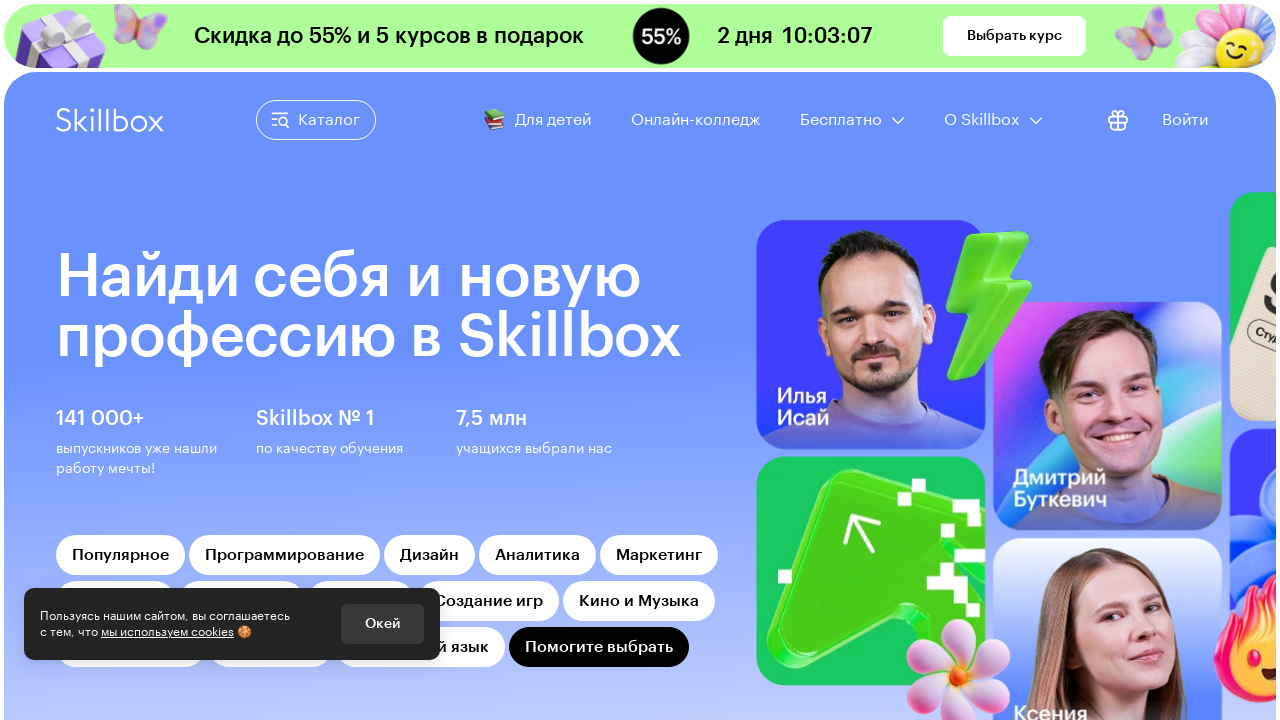

Waited for page to reach domcontentloaded state
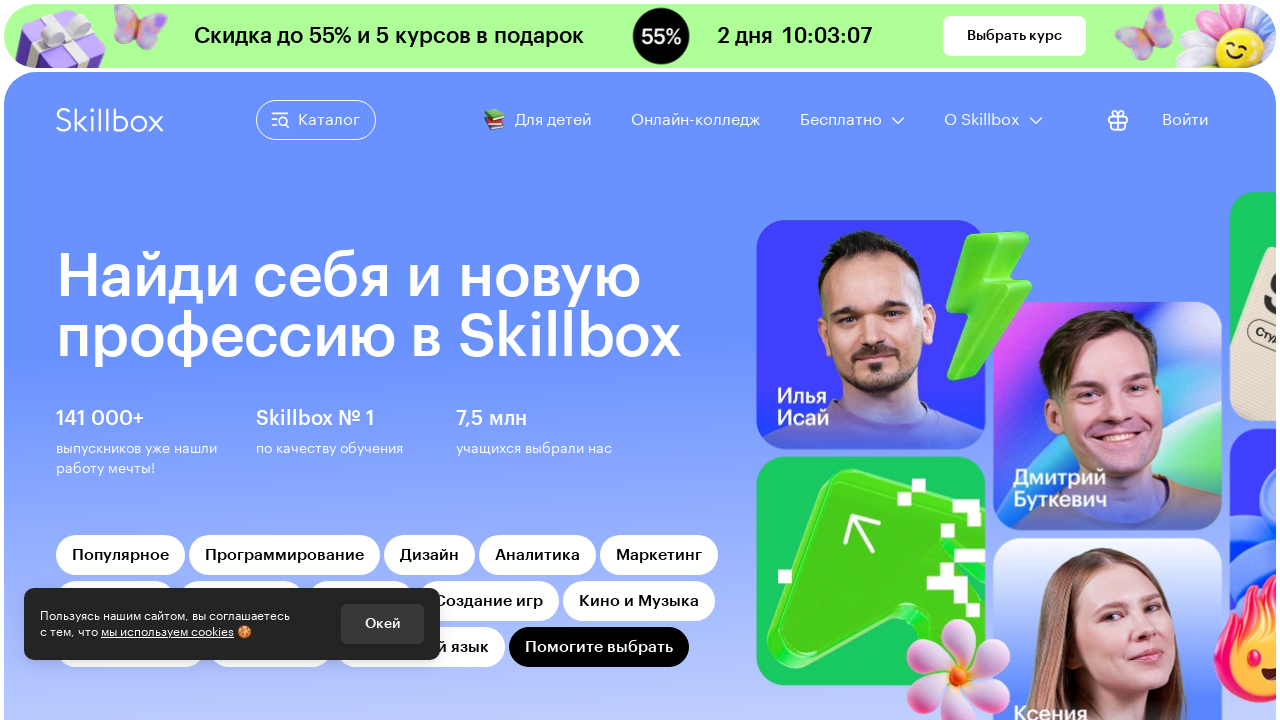

Retrieved page title: Skillbox – образовательная платформа с онлайн-курсами.
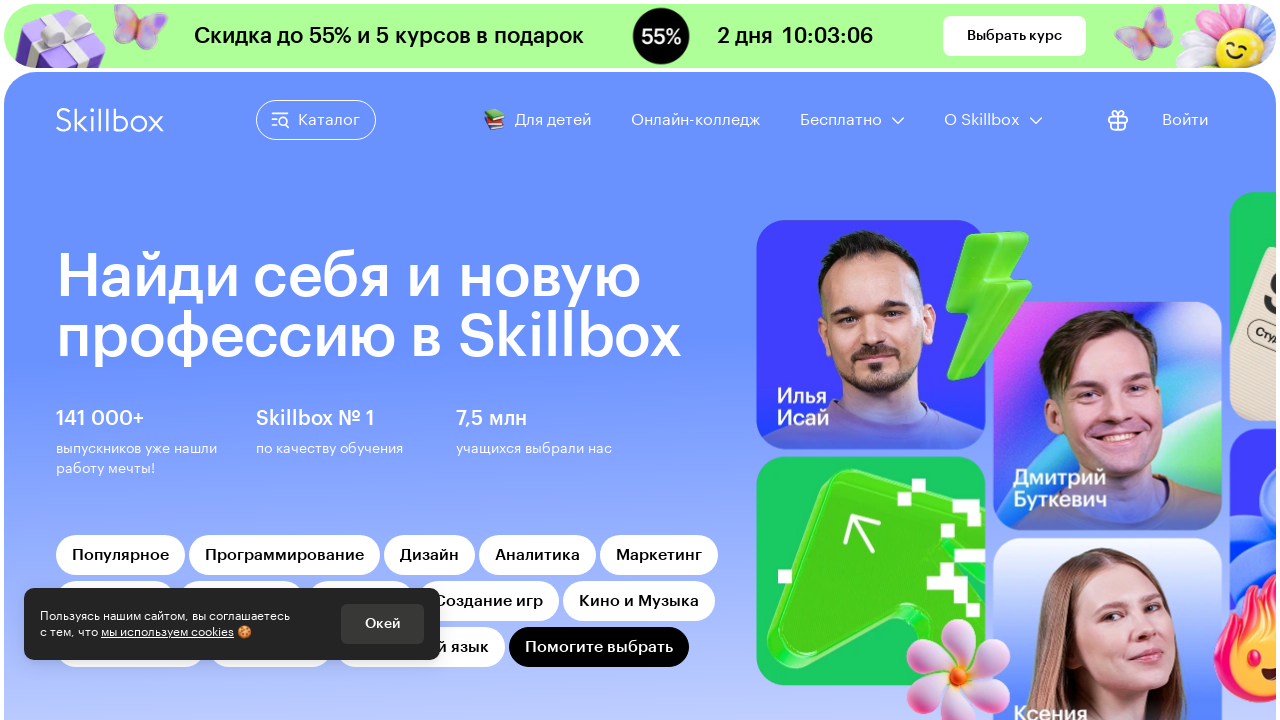

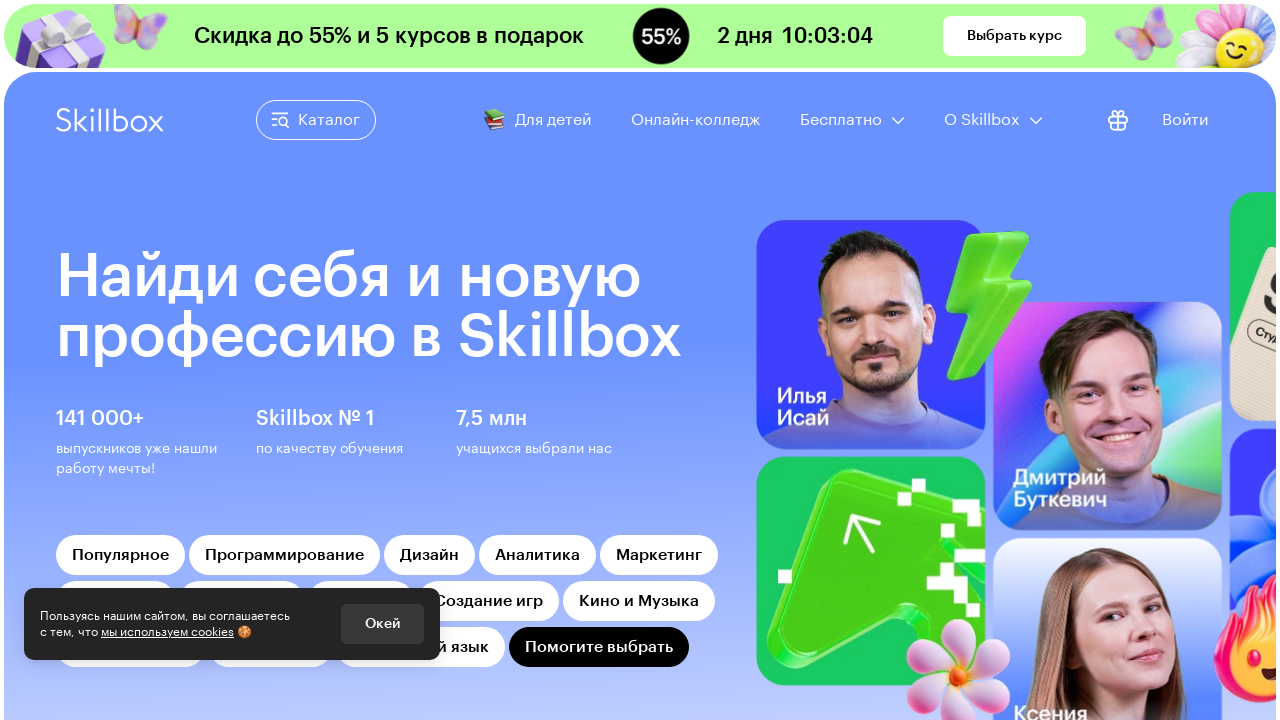